Tests a passenger selector dropdown by clicking to open it, incrementing the adult passenger count 5 times using the increment button, and then closing the dropdown panel.

Starting URL: https://rahulshettyacademy.com/dropdownsPractise/

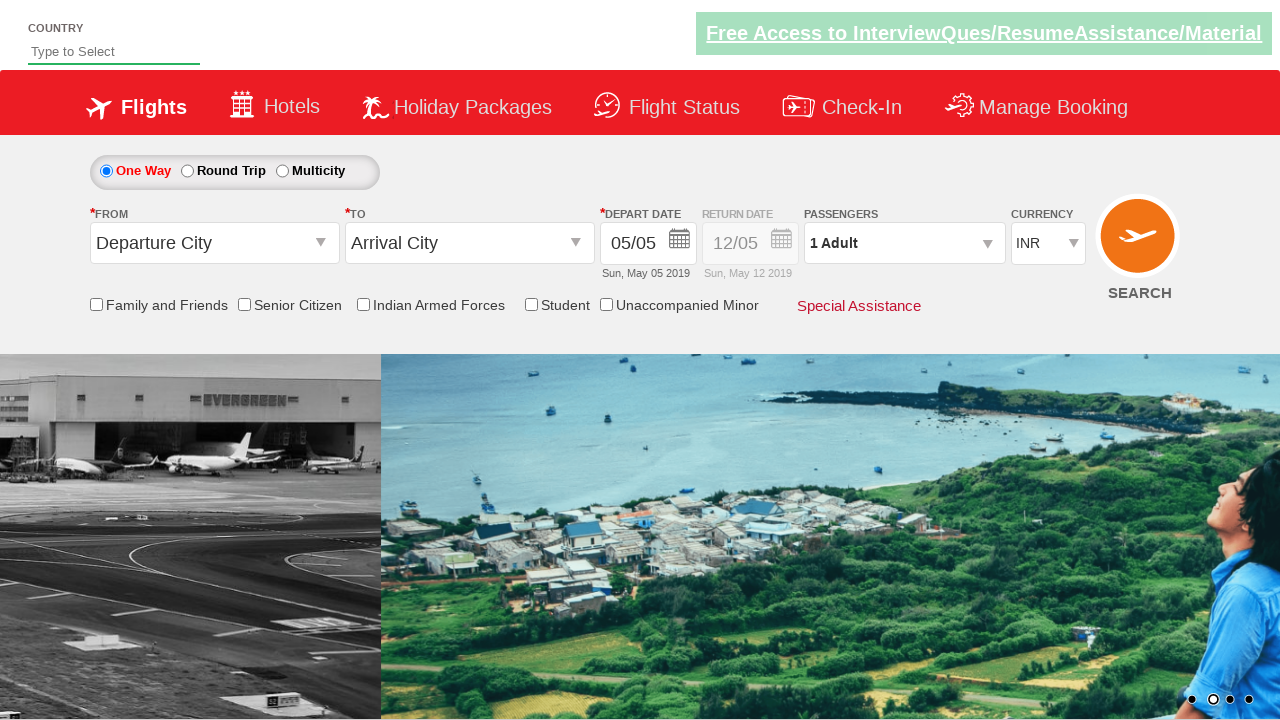

Clicked passenger info dropdown to open it at (904, 243) on #divpaxinfo
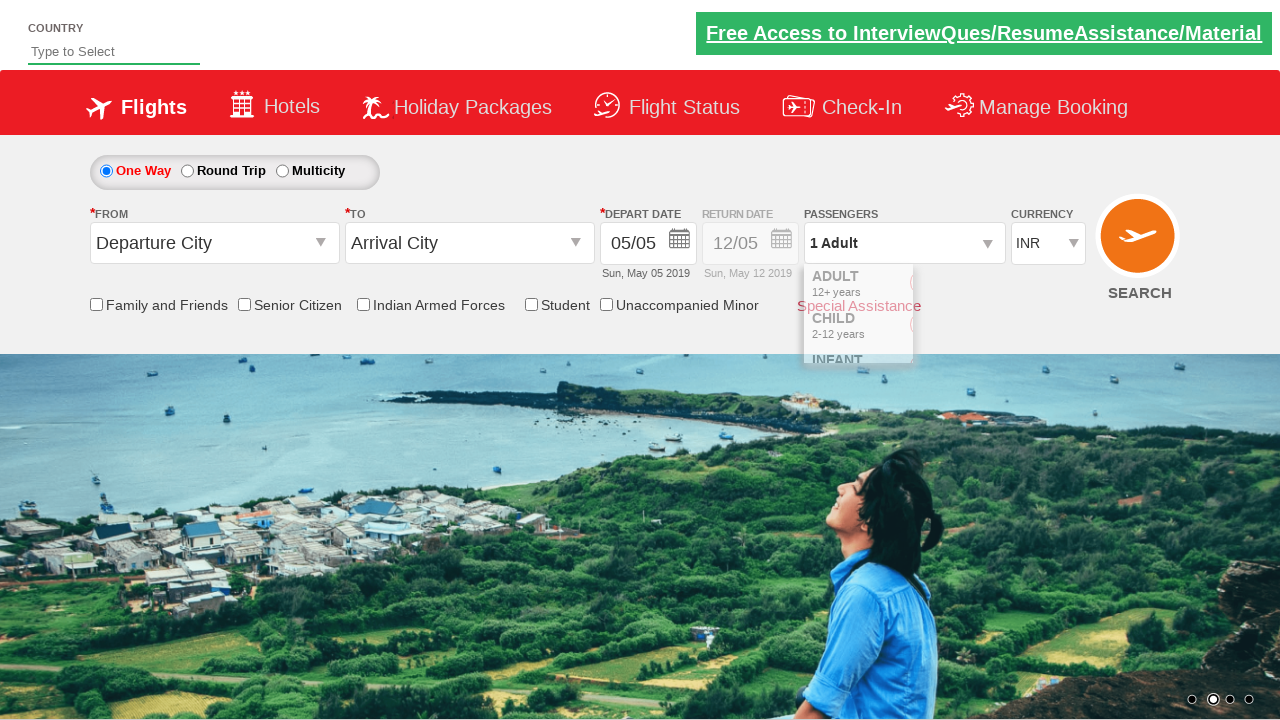

Increment adult button became visible
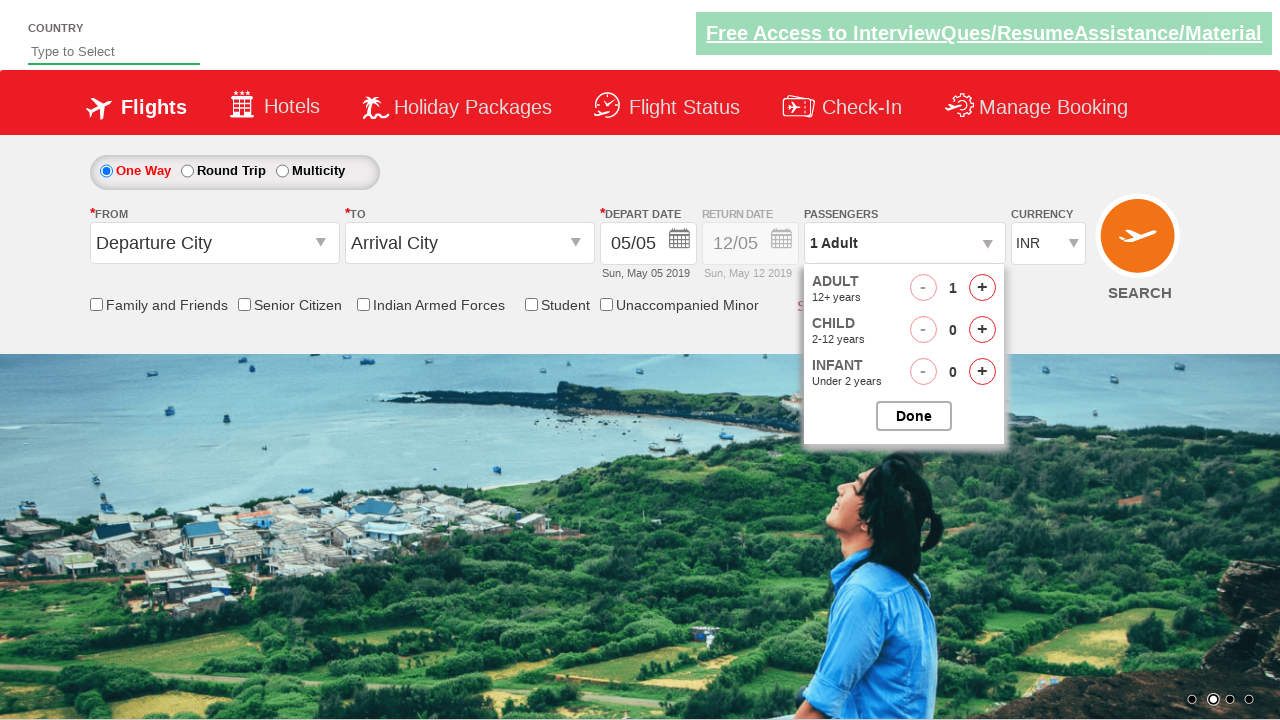

Clicked increment adult button (iteration 1 of 5) at (982, 288) on #hrefIncAdt
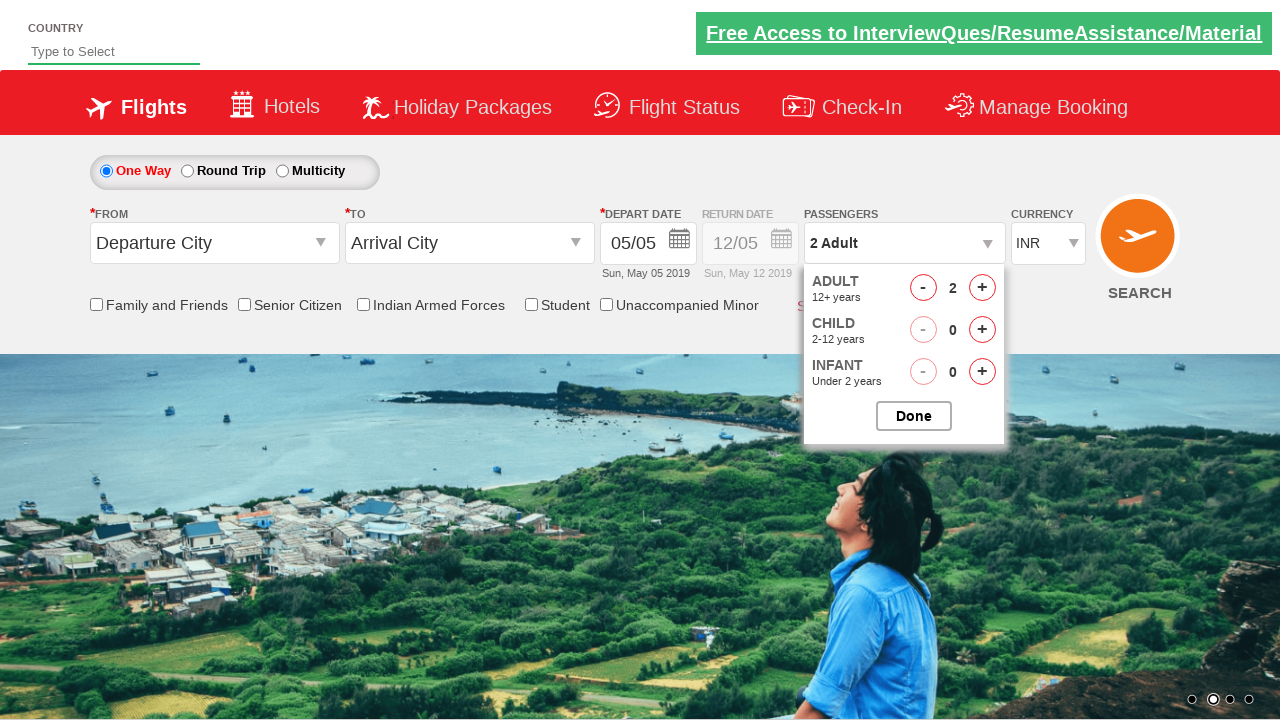

Clicked increment adult button (iteration 2 of 5) at (982, 288) on #hrefIncAdt
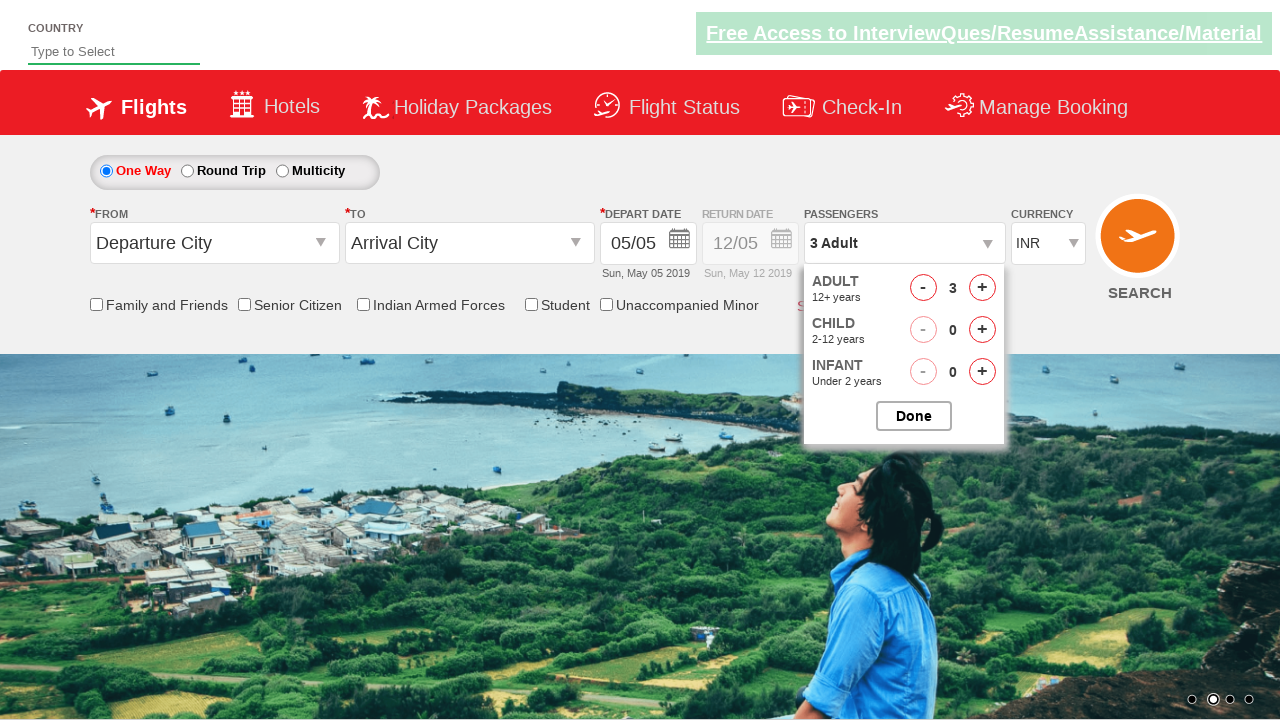

Clicked increment adult button (iteration 3 of 5) at (982, 288) on #hrefIncAdt
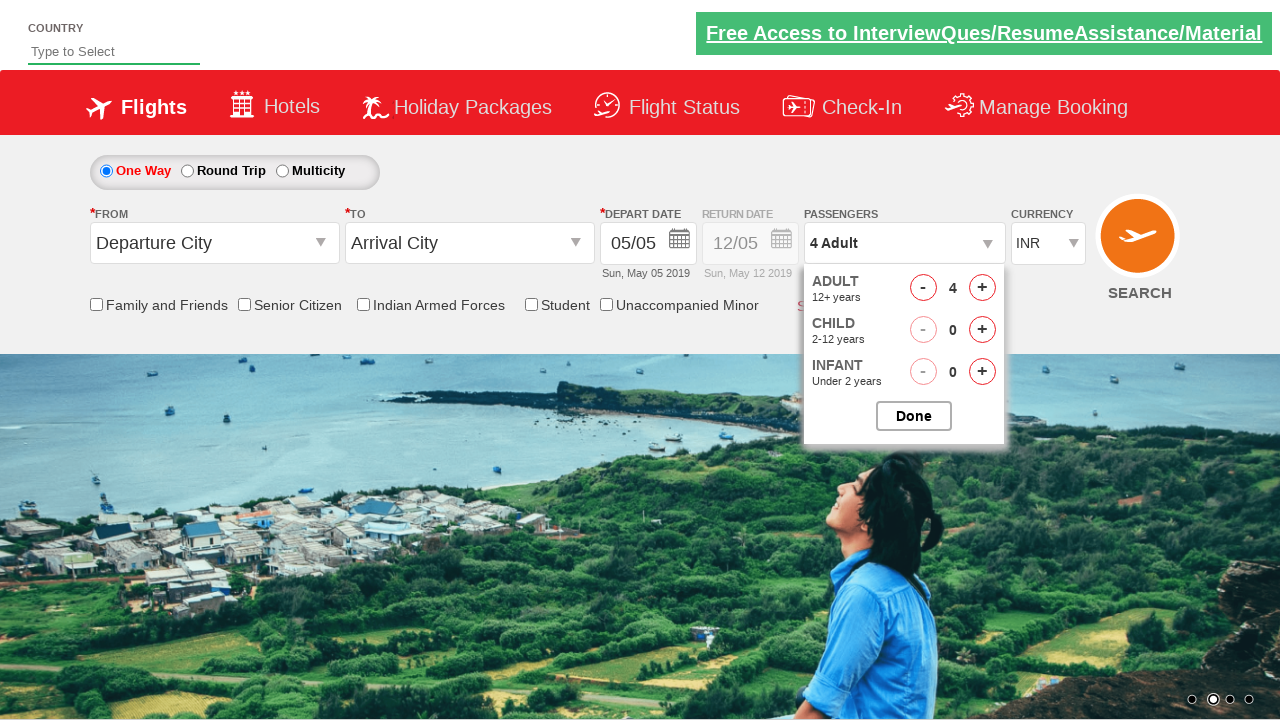

Clicked increment adult button (iteration 4 of 5) at (982, 288) on #hrefIncAdt
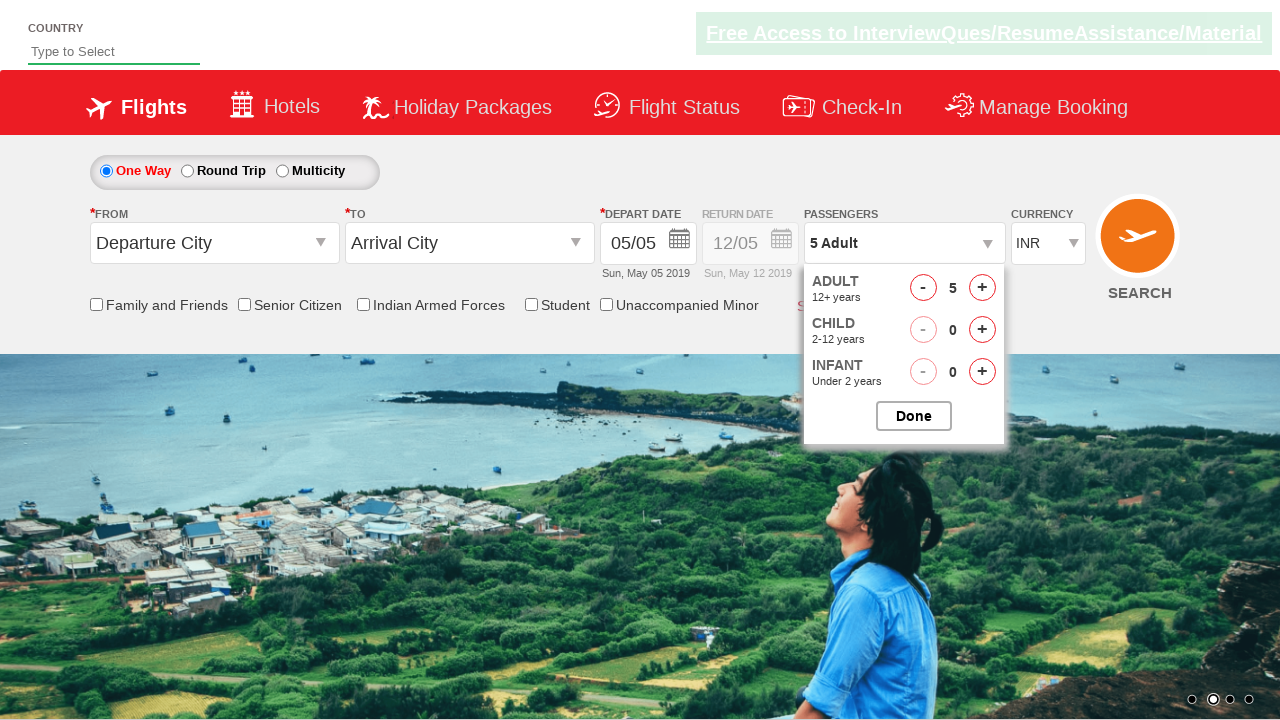

Clicked increment adult button (iteration 5 of 5) at (982, 288) on #hrefIncAdt
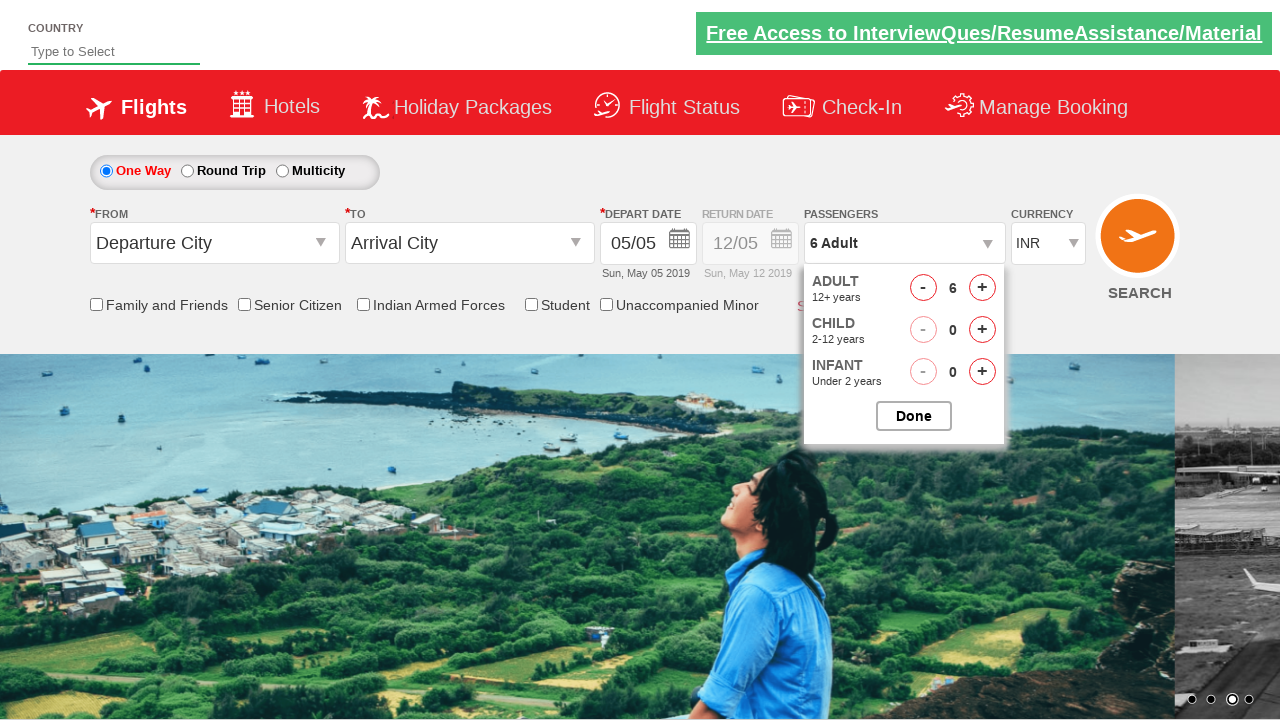

Clicked button to close passenger options dropdown at (914, 416) on #btnclosepaxoption
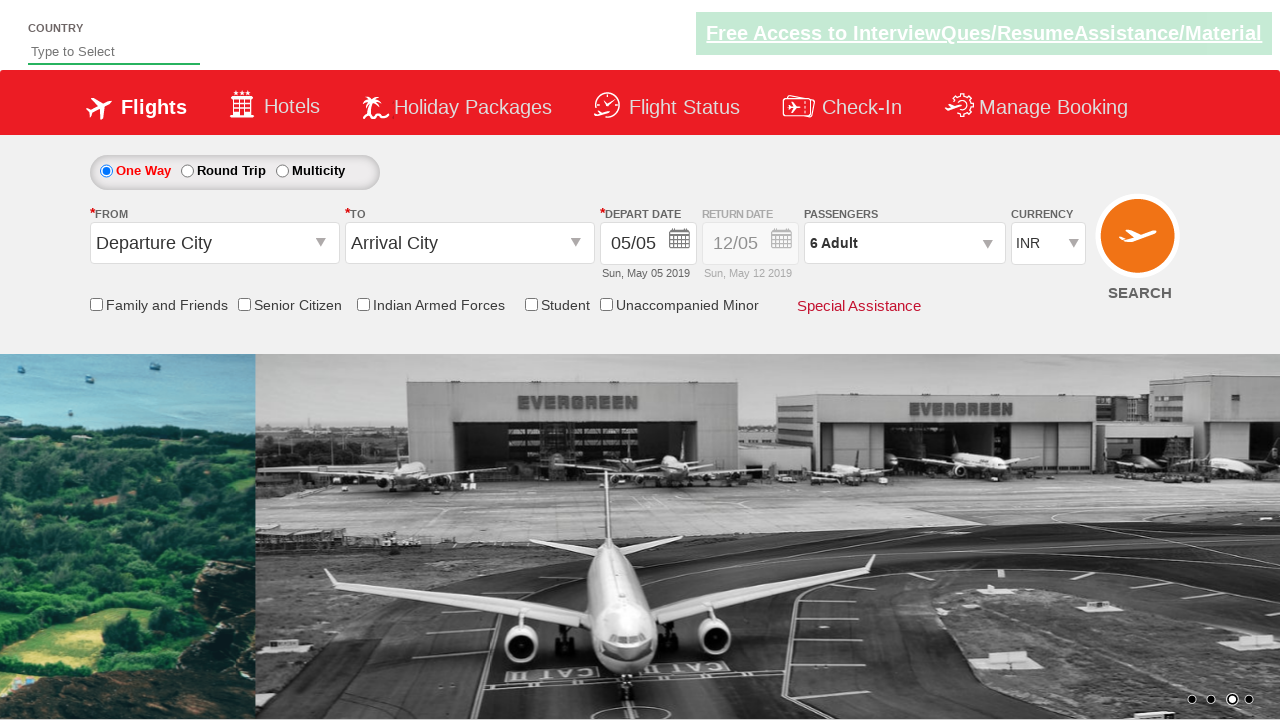

Verified passenger info dropdown is still present with updated passenger count
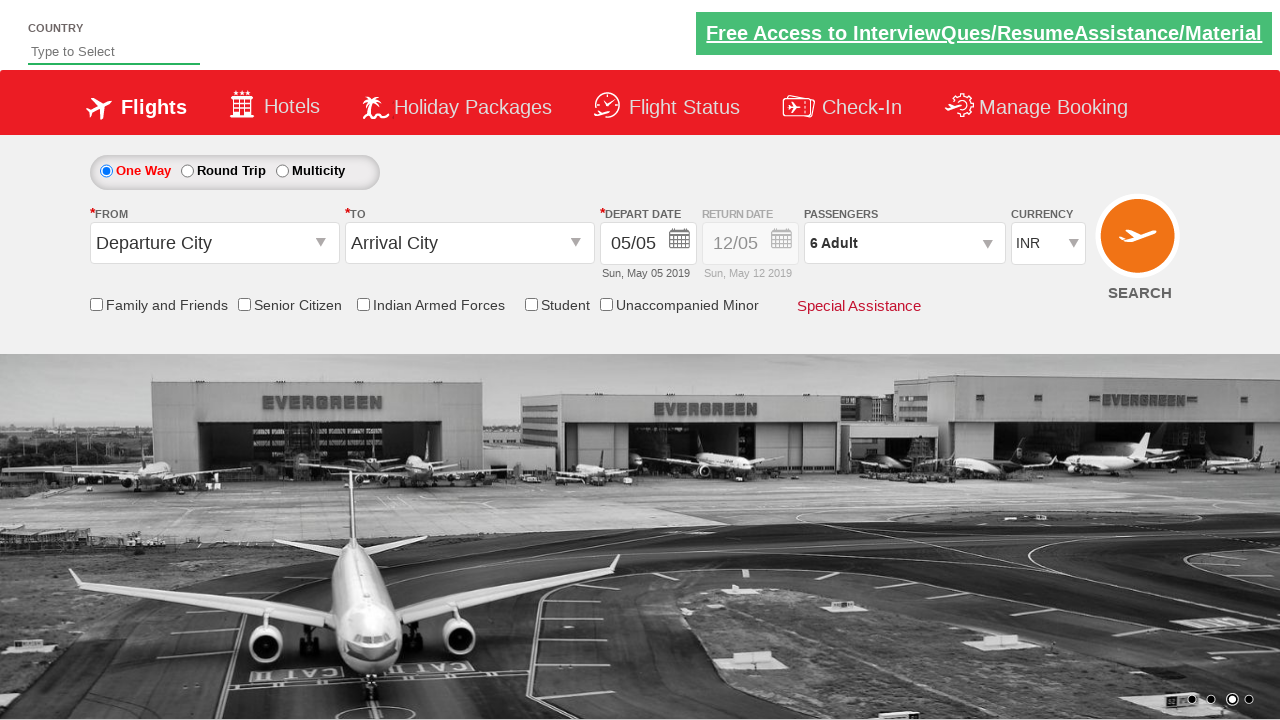

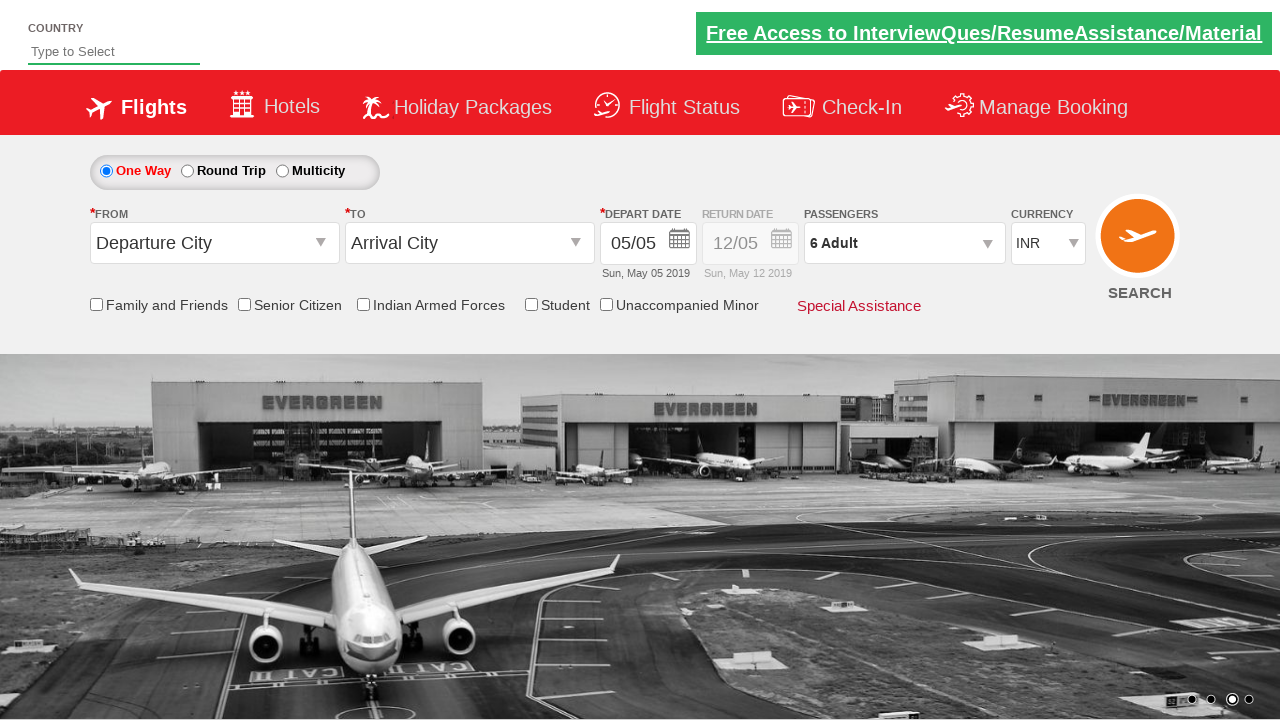